Opens the Selenium documentation website and triggers the browser's print dialog using keyboard shortcuts, then navigates through and dismisses the print popup

Starting URL: https://www.selenium.dev/

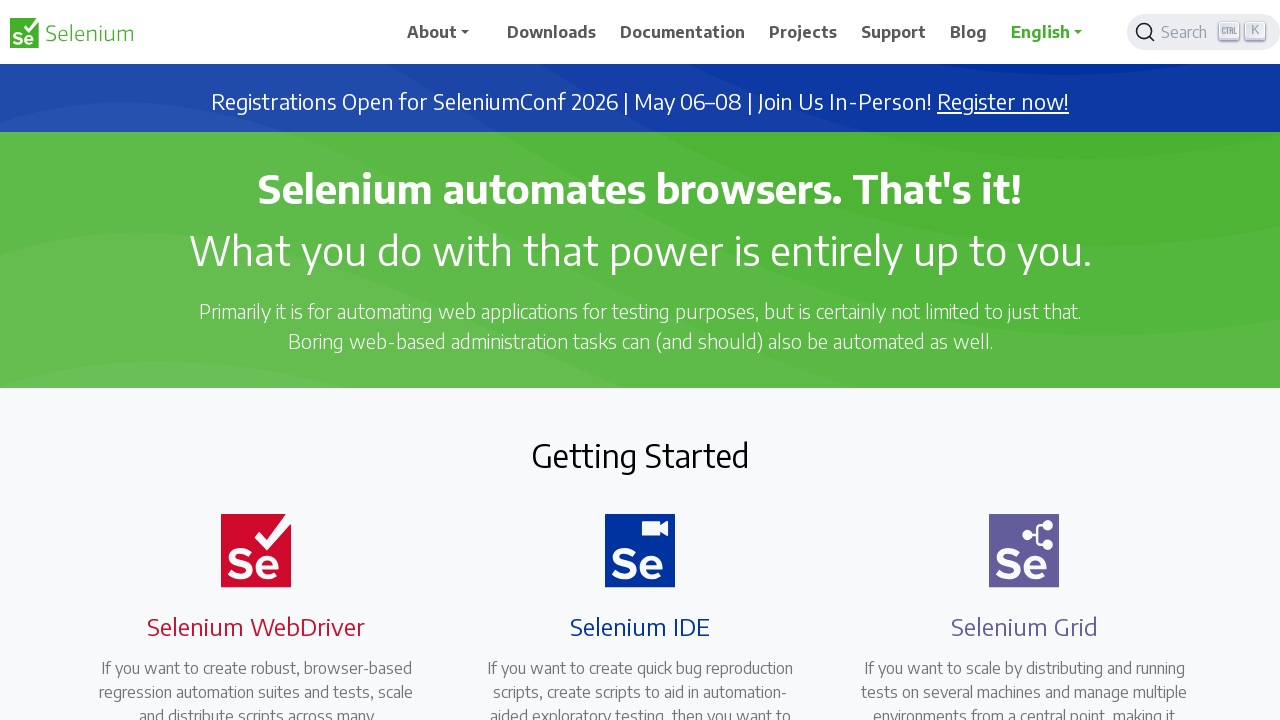

Navigated to Selenium documentation website
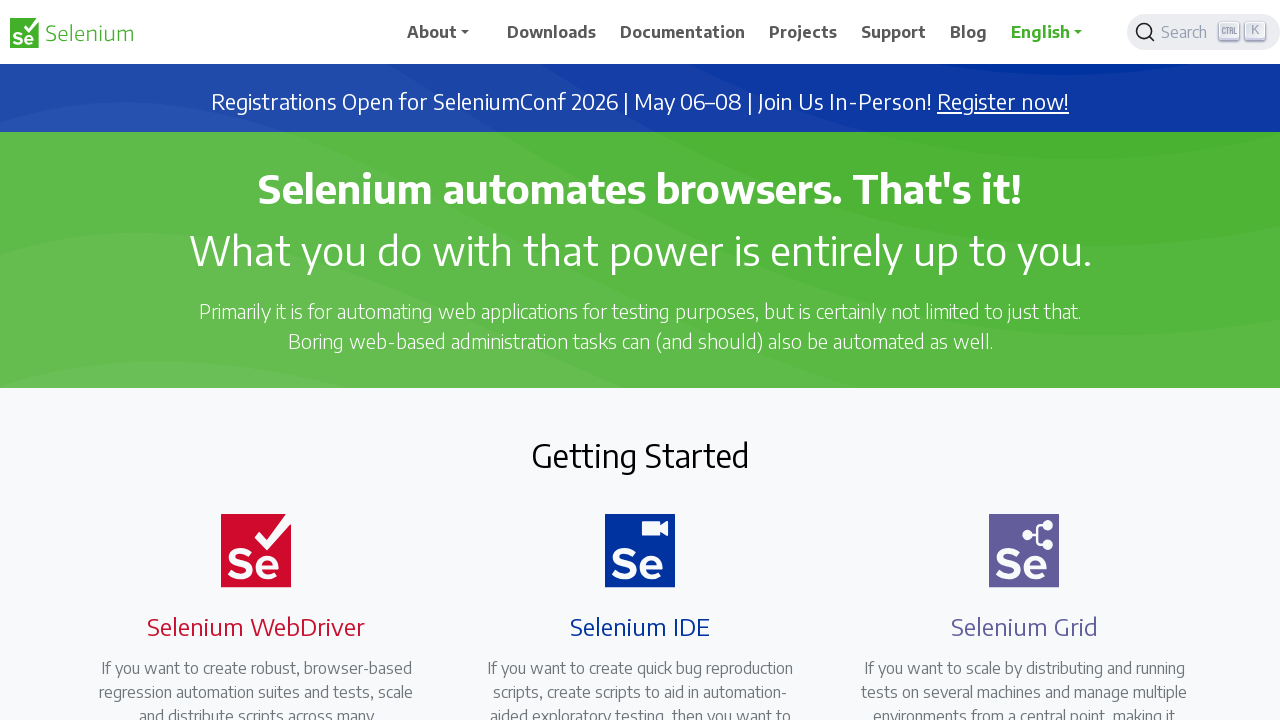

Pressed Control key down
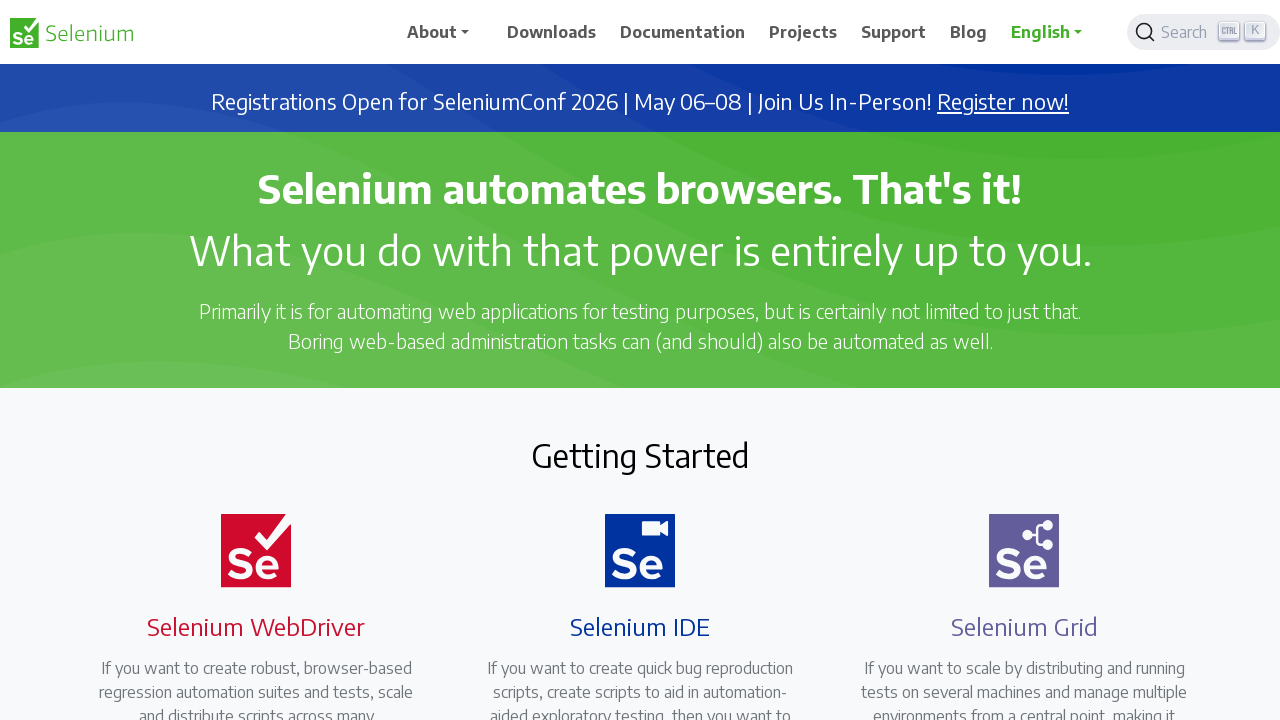

Pressed 'p' key to trigger print dialog
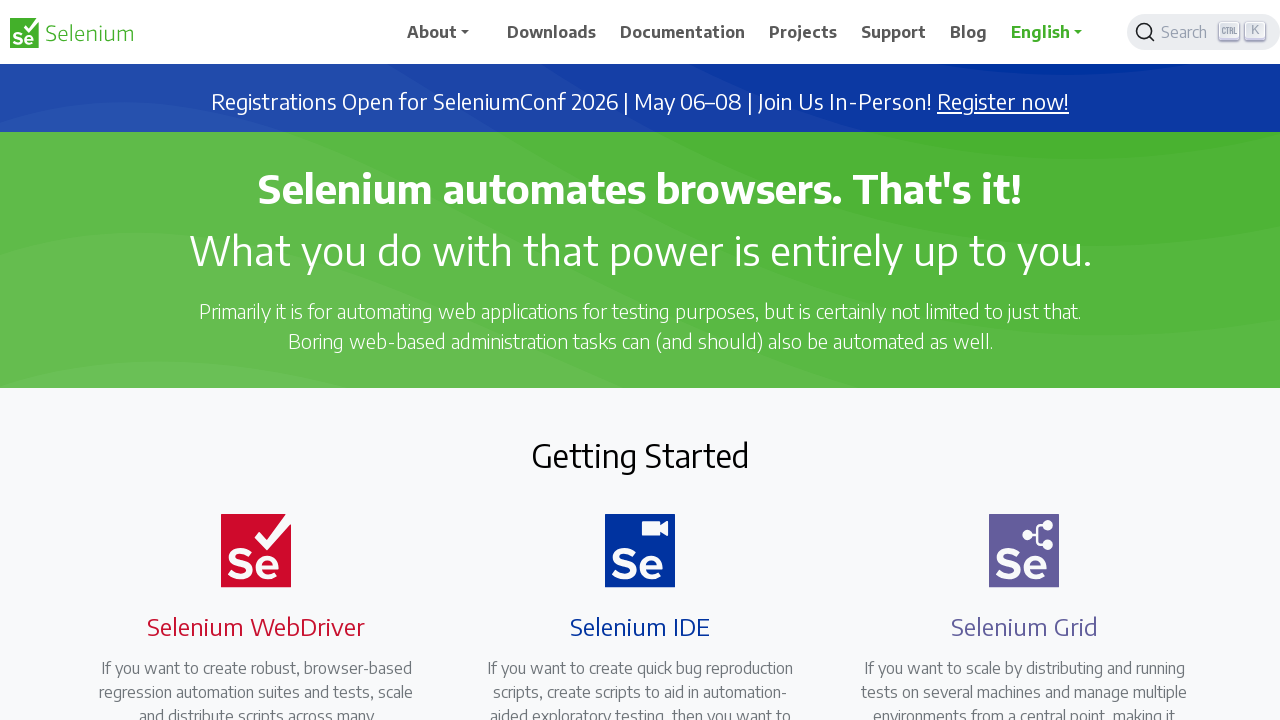

Released Control key
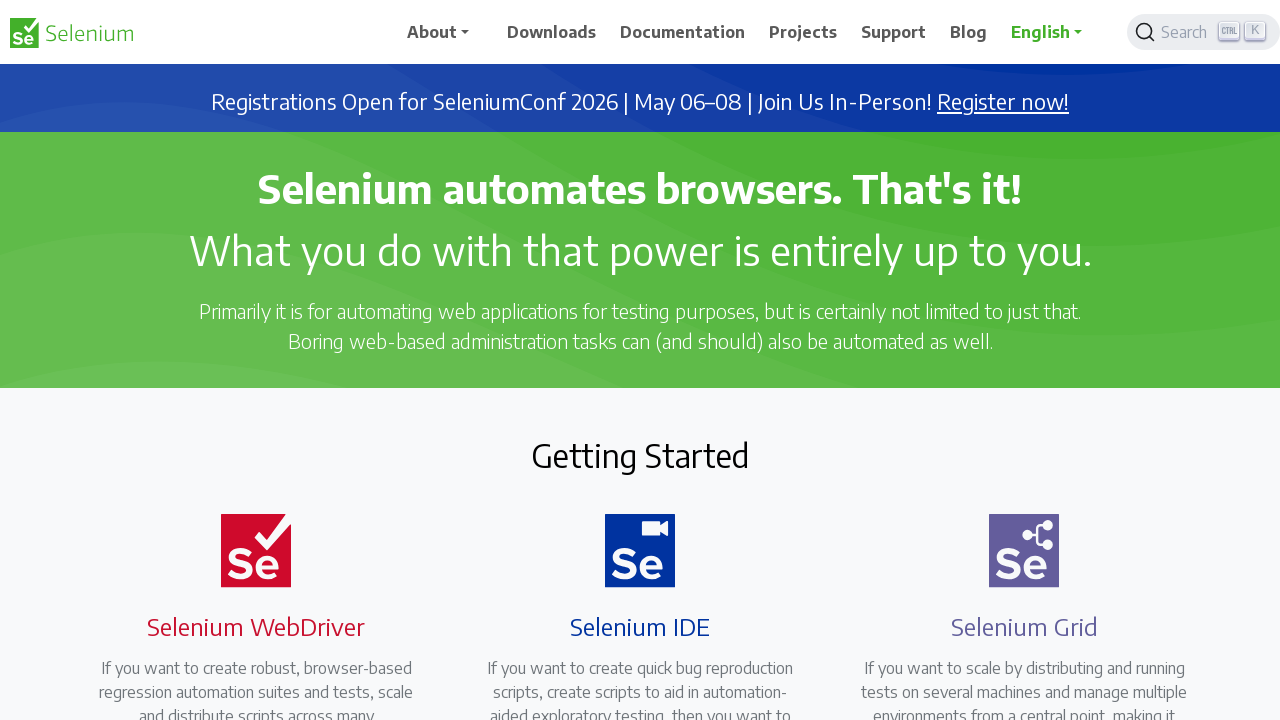

Waited 2 seconds for print dialog to appear
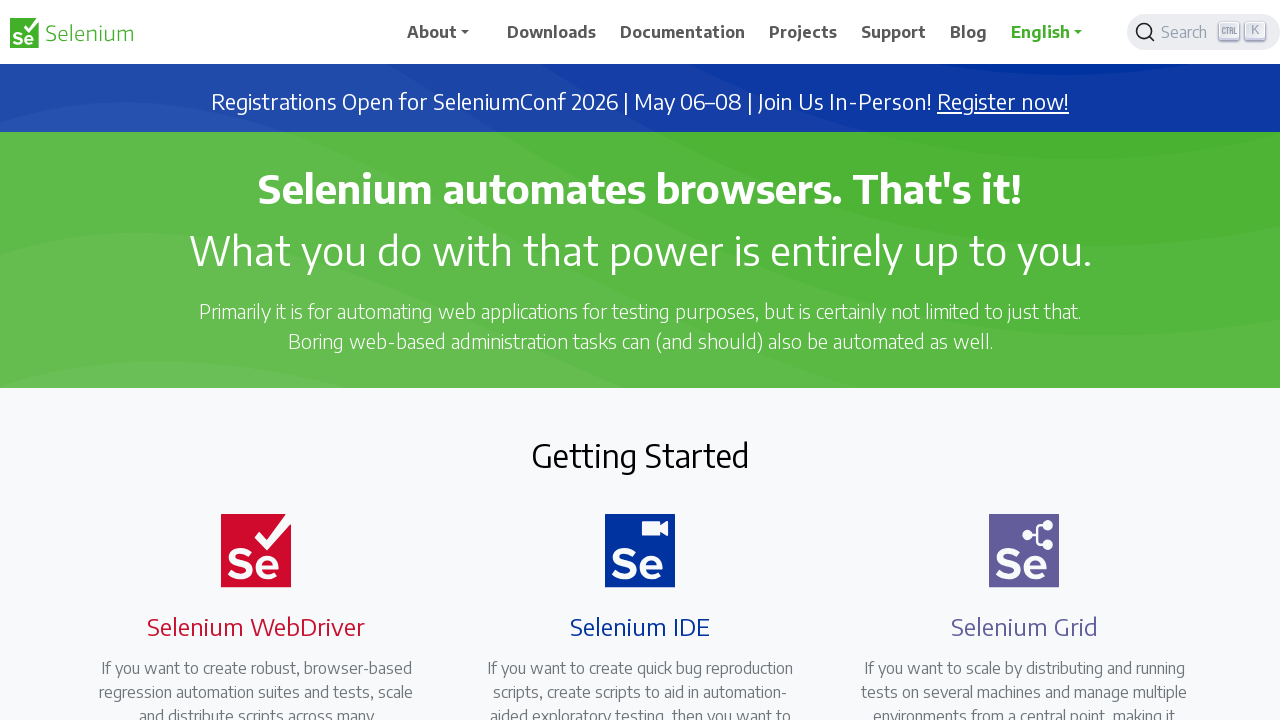

Pressed Tab to navigate in print dialog
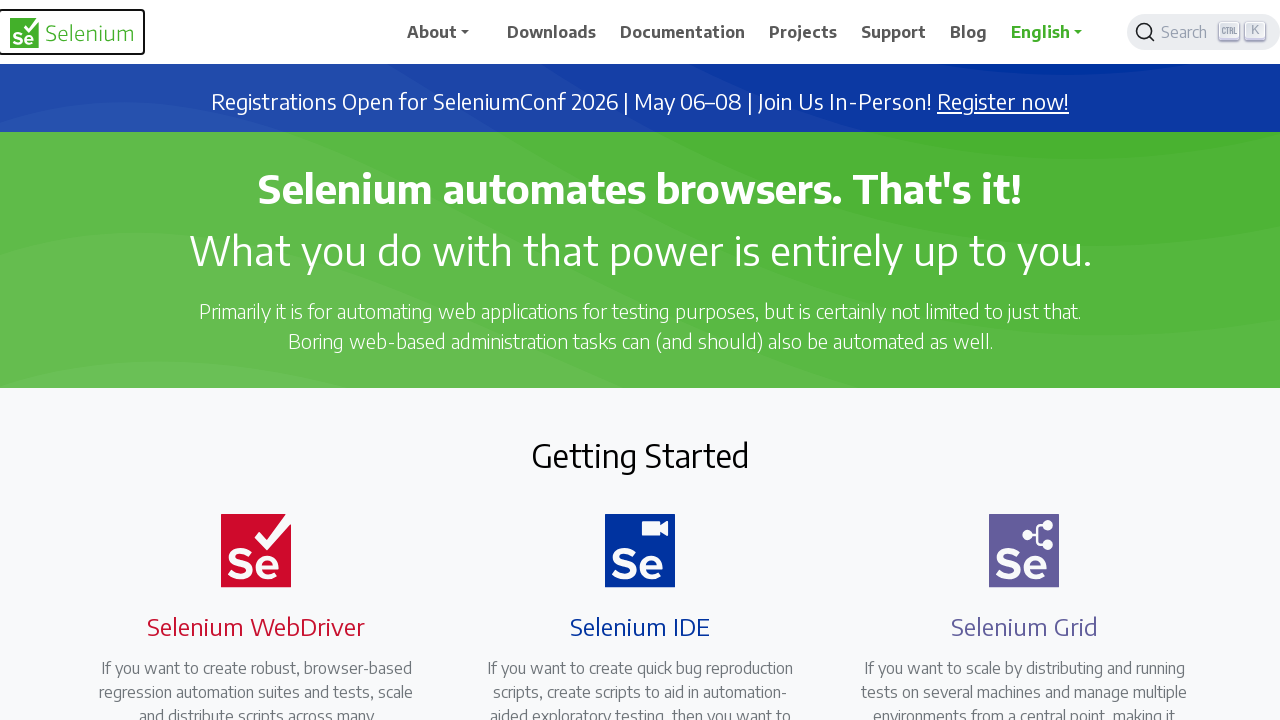

Waited 2 seconds before dismissing dialog
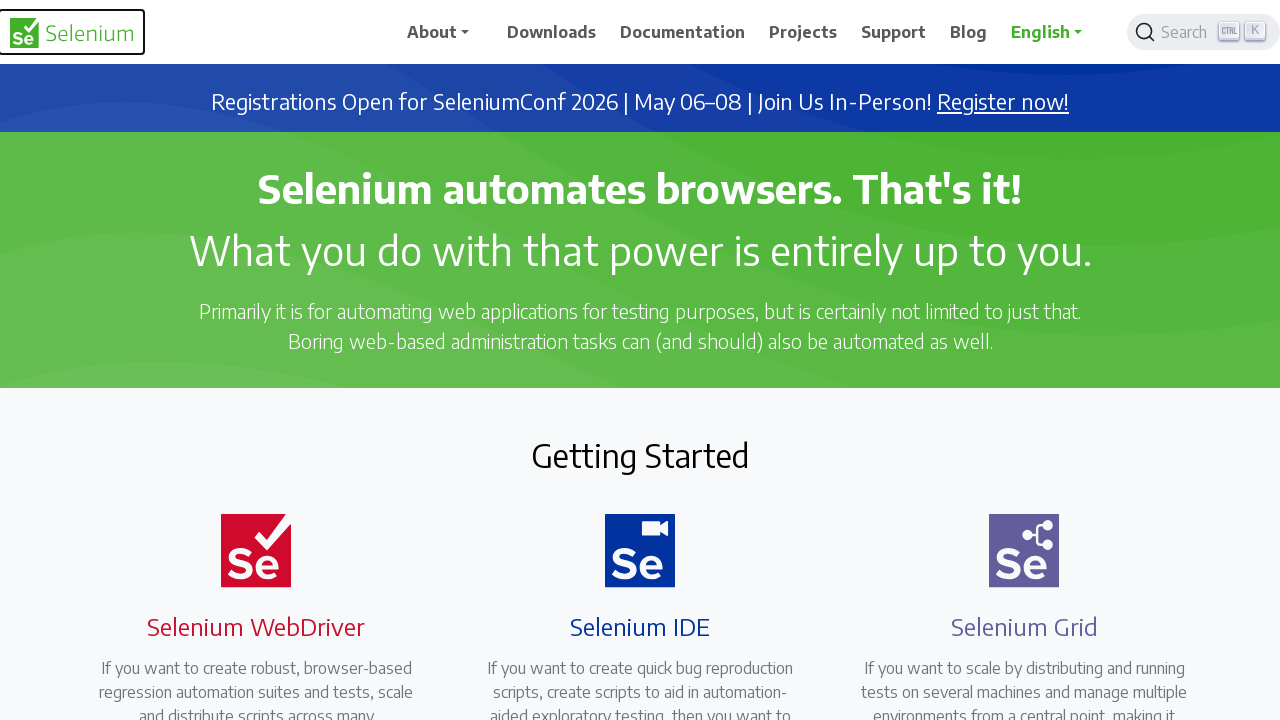

Pressed Enter to dismiss the print dialog
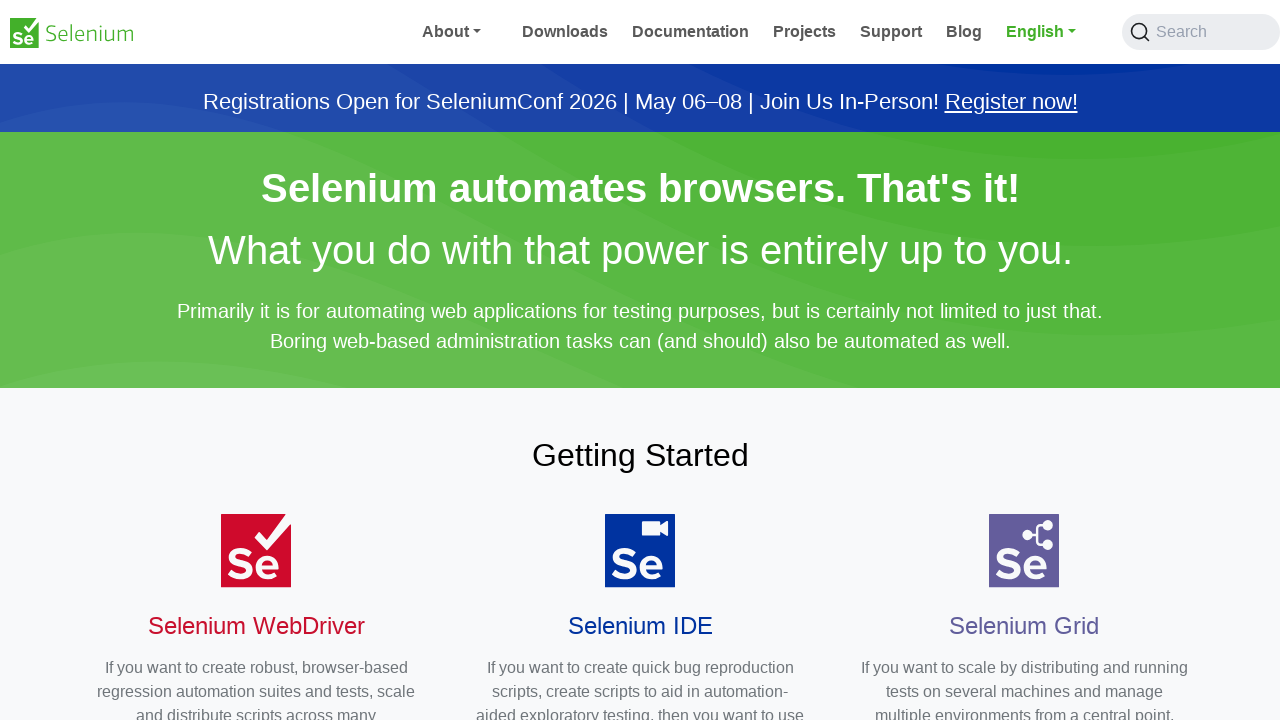

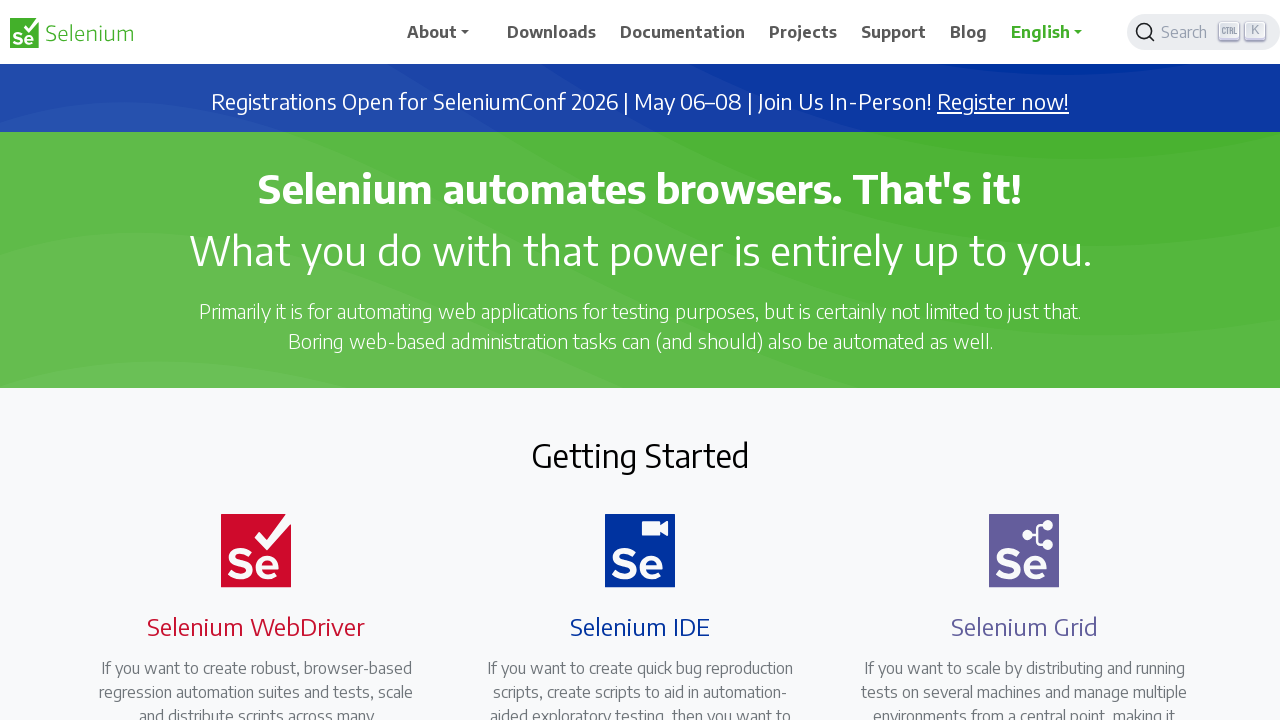